Validates that the homepage category text links for SPEAKERS, TABLETS, LAPTOPS, MICE, and HEADPHONES are displayed.

Starting URL: https://advantageonlineshopping.com

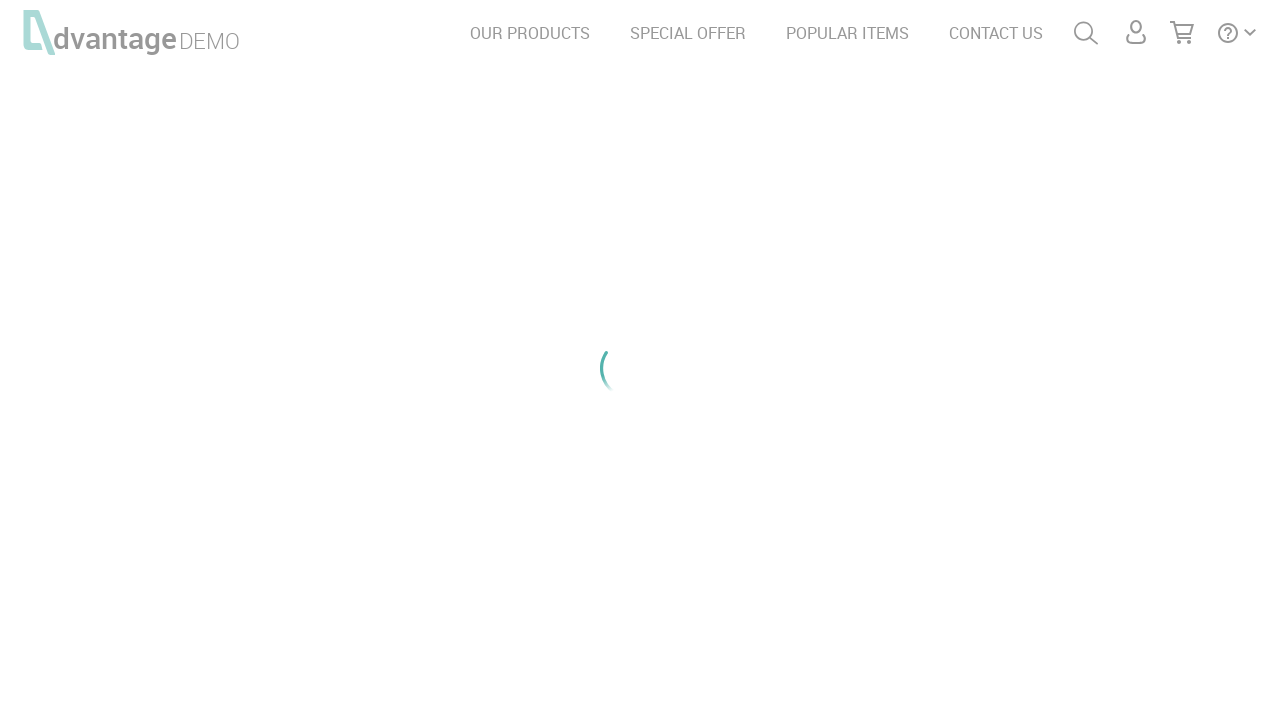

Waited for SPEAKERS text element to load
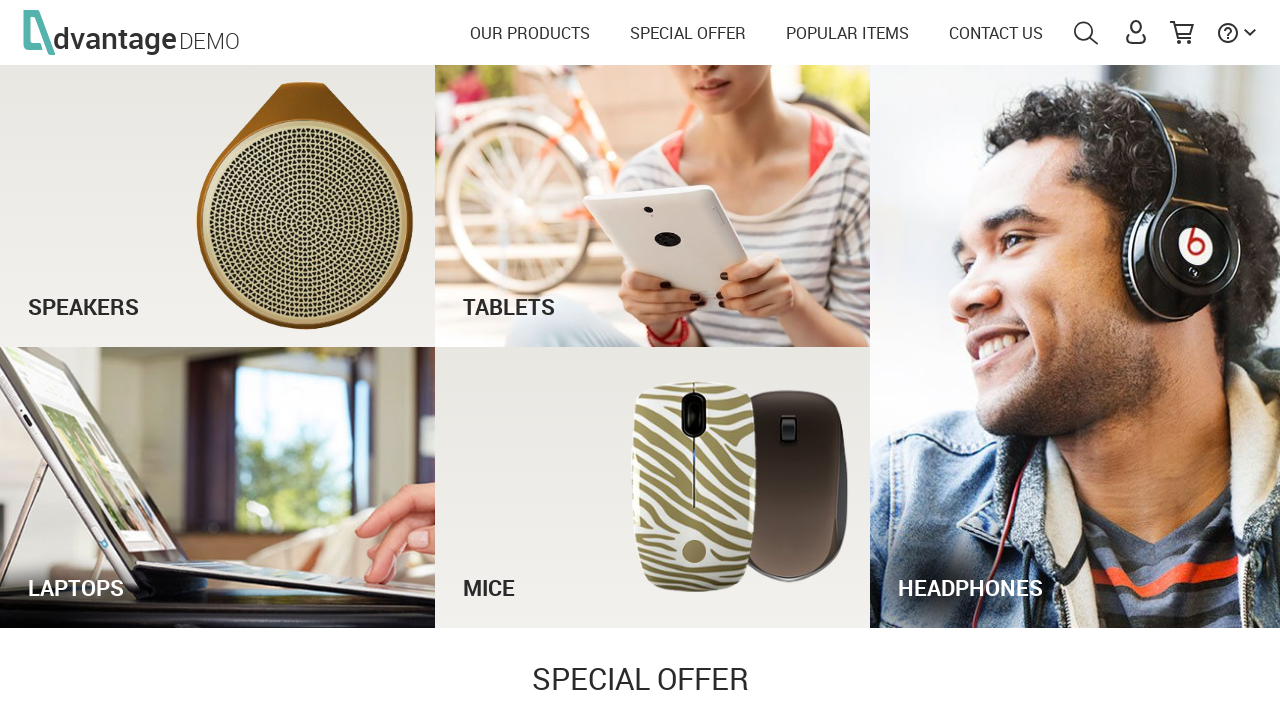

Verified SPEAKERS category text is visible
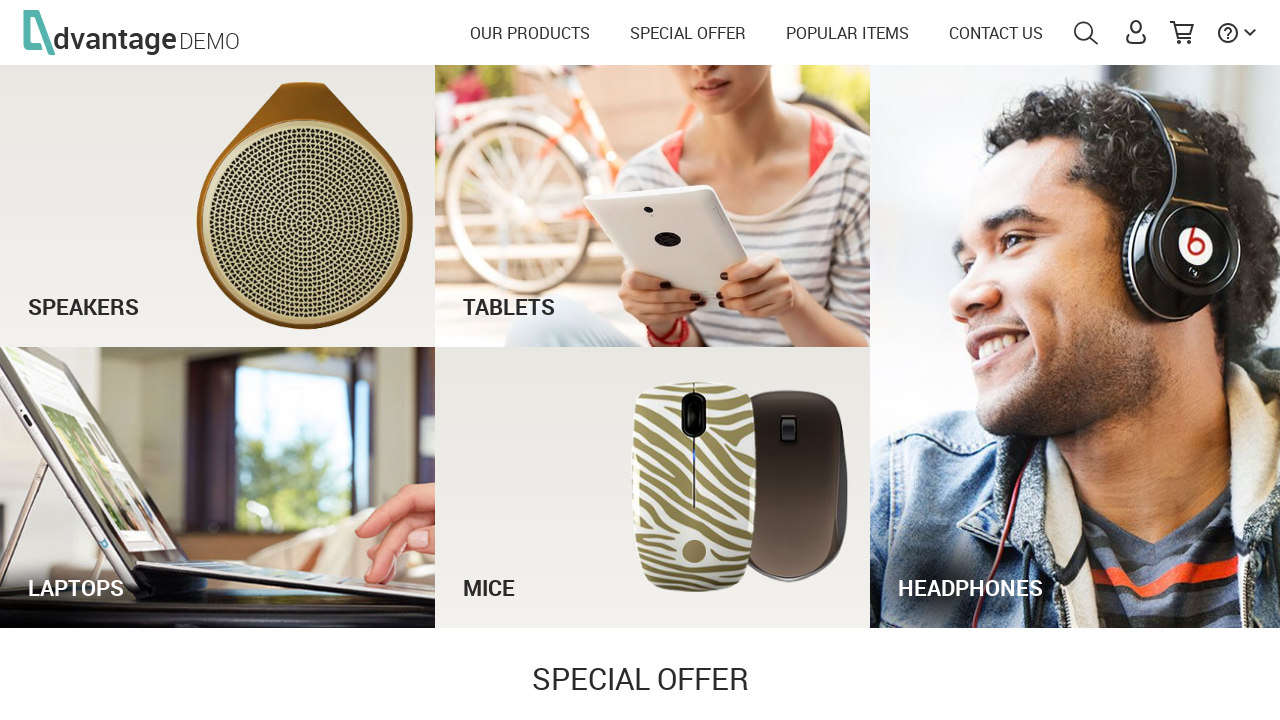

Verified TABLETS category text is visible
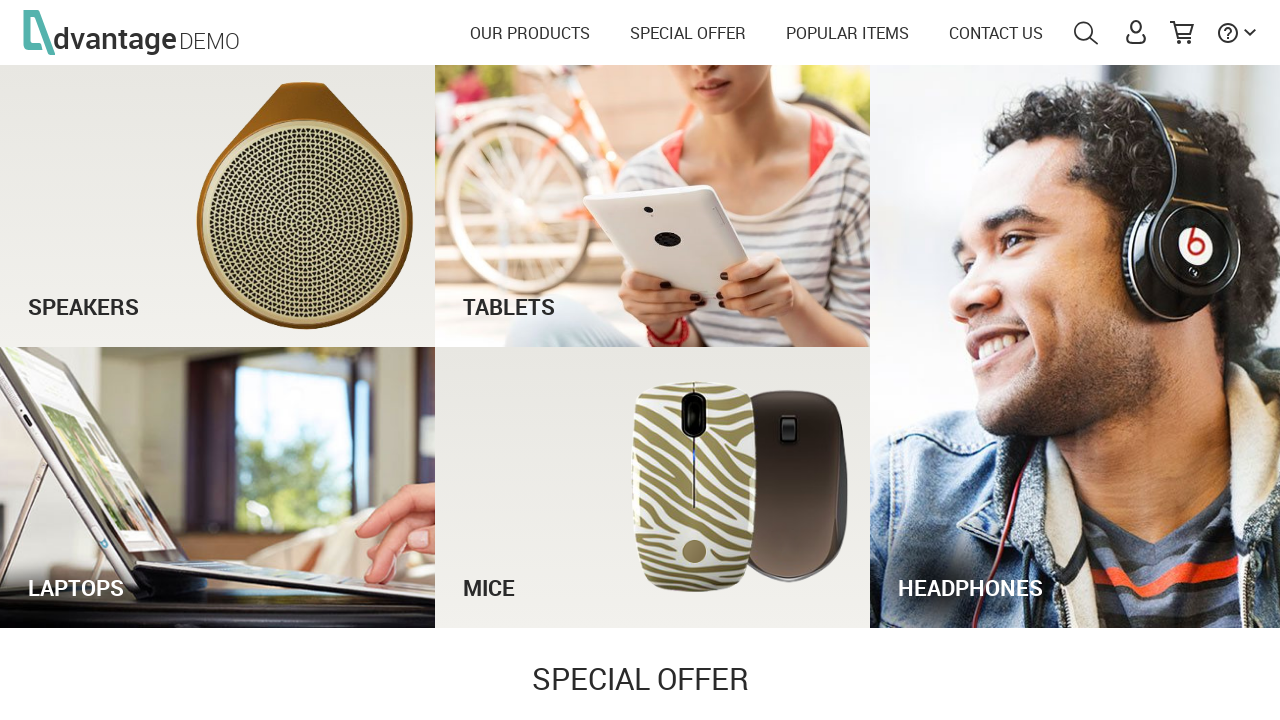

Verified LAPTOPS category text is visible
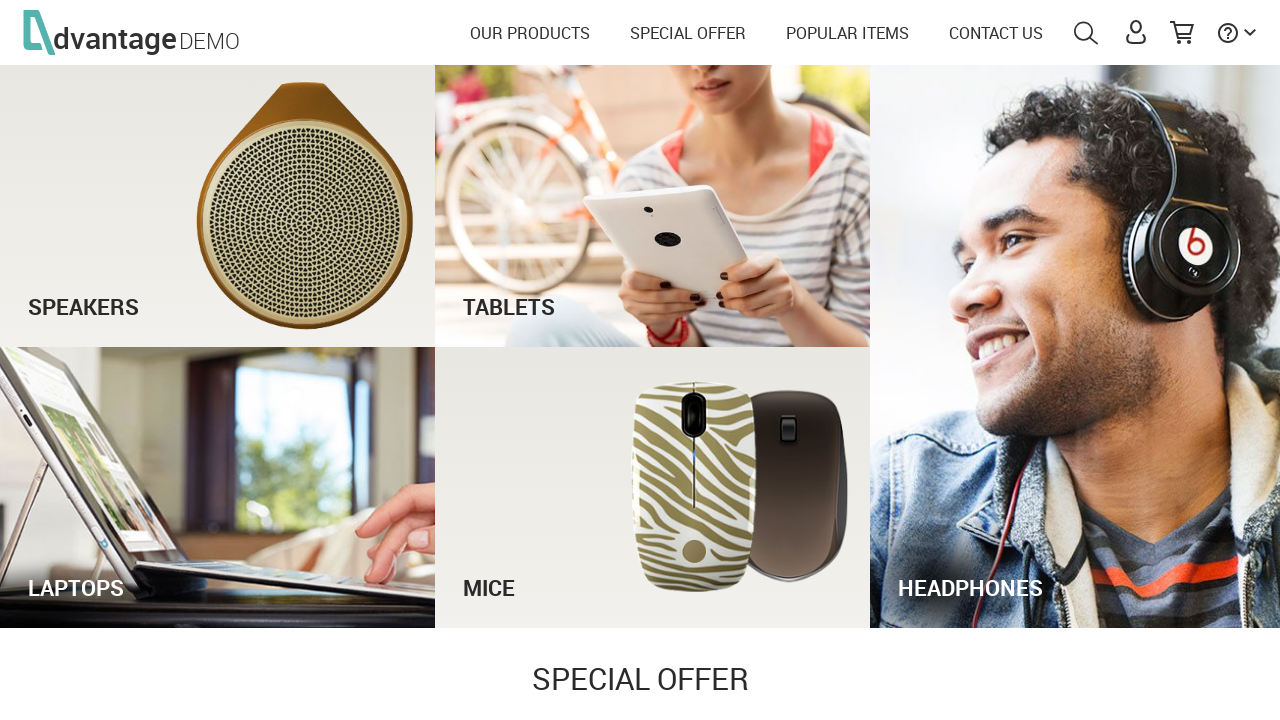

Verified MICE category text is visible
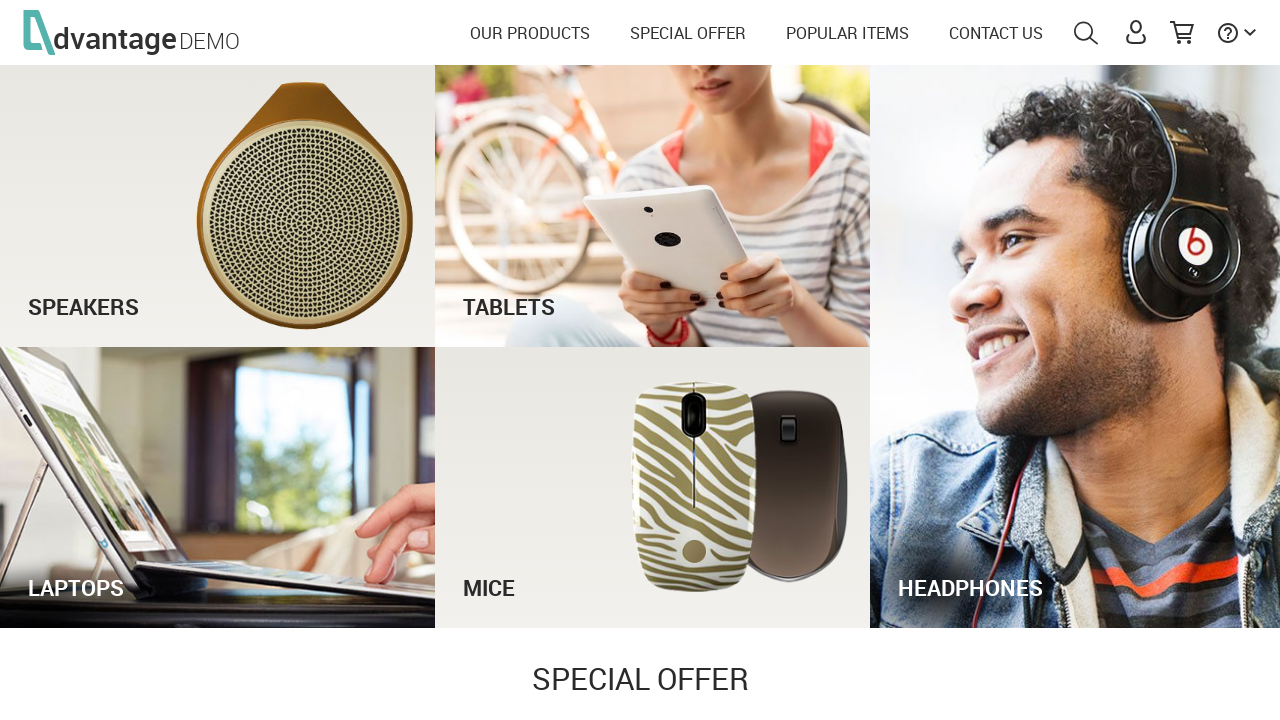

Verified HEADPHONES category text is visible
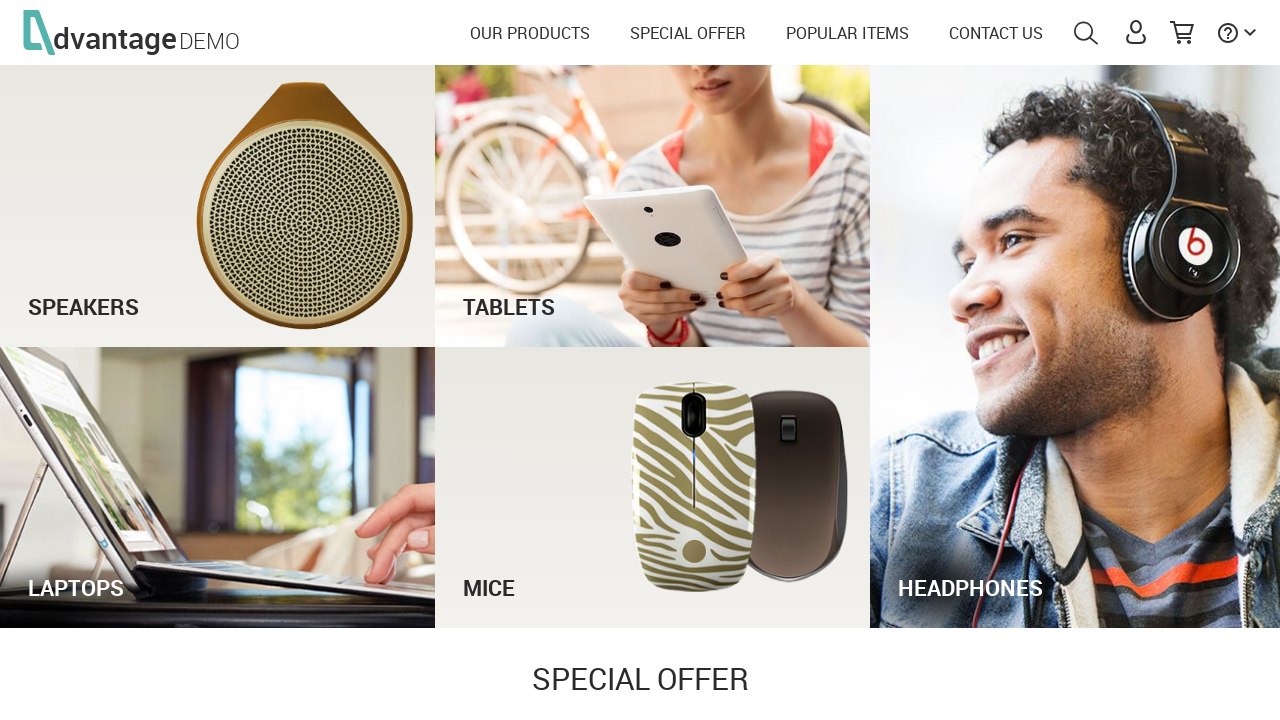

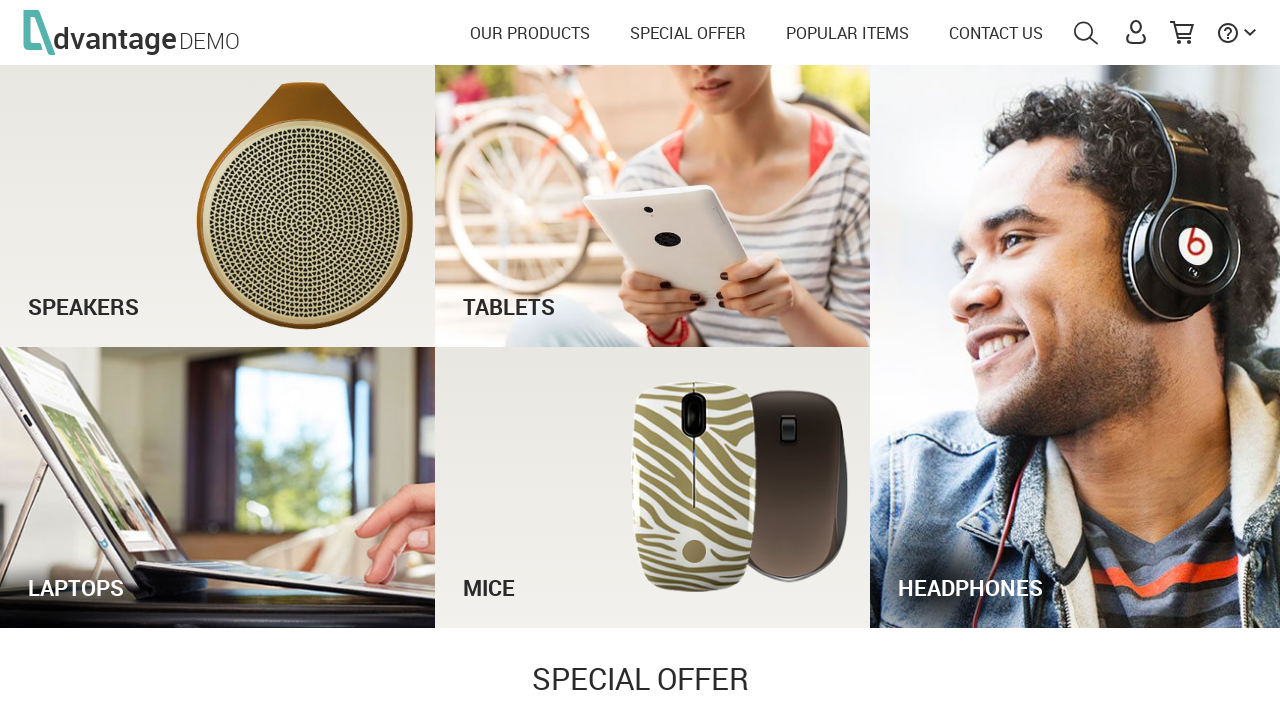